Tests a registration form by filling in first name, last name, and email fields, submitting the form, and verifying that a success message is displayed.

Starting URL: http://suninjuly.github.io/registration1.html

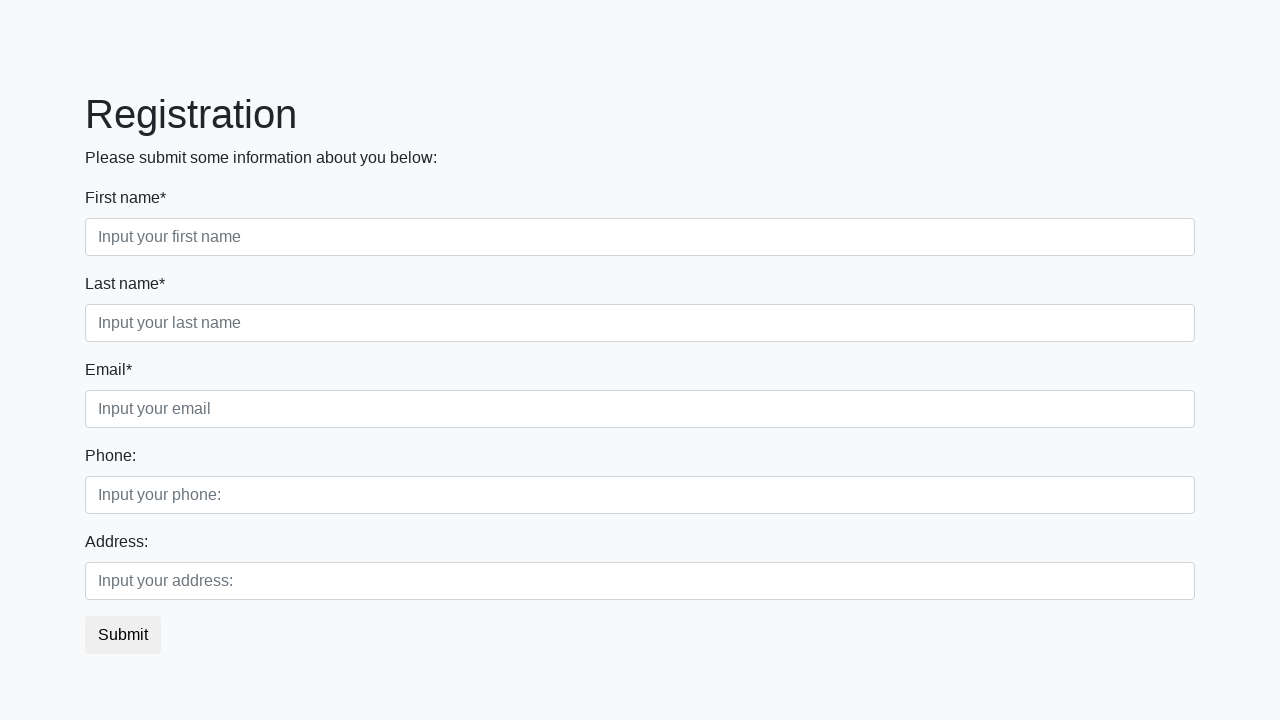

Filled first name field with 'Maria' on input[placeholder="Input your first name"]
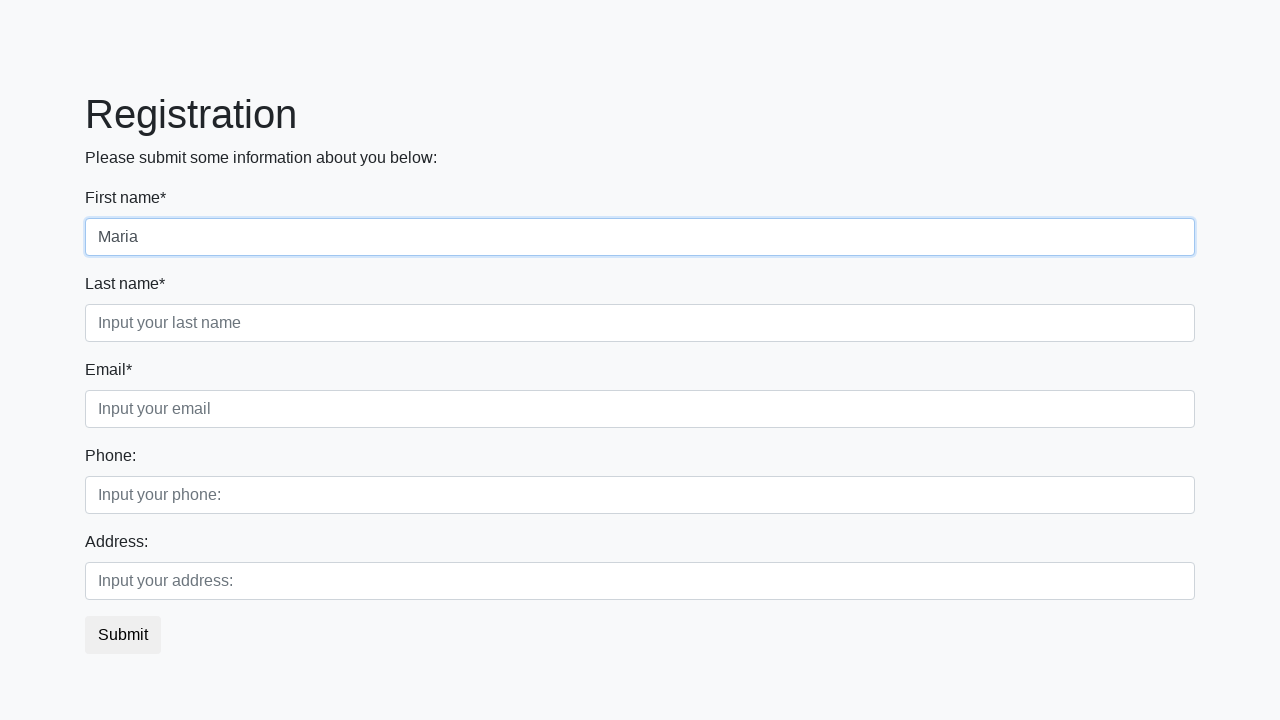

Filled last name field with 'Petrov' on input[placeholder="Input your last name"]
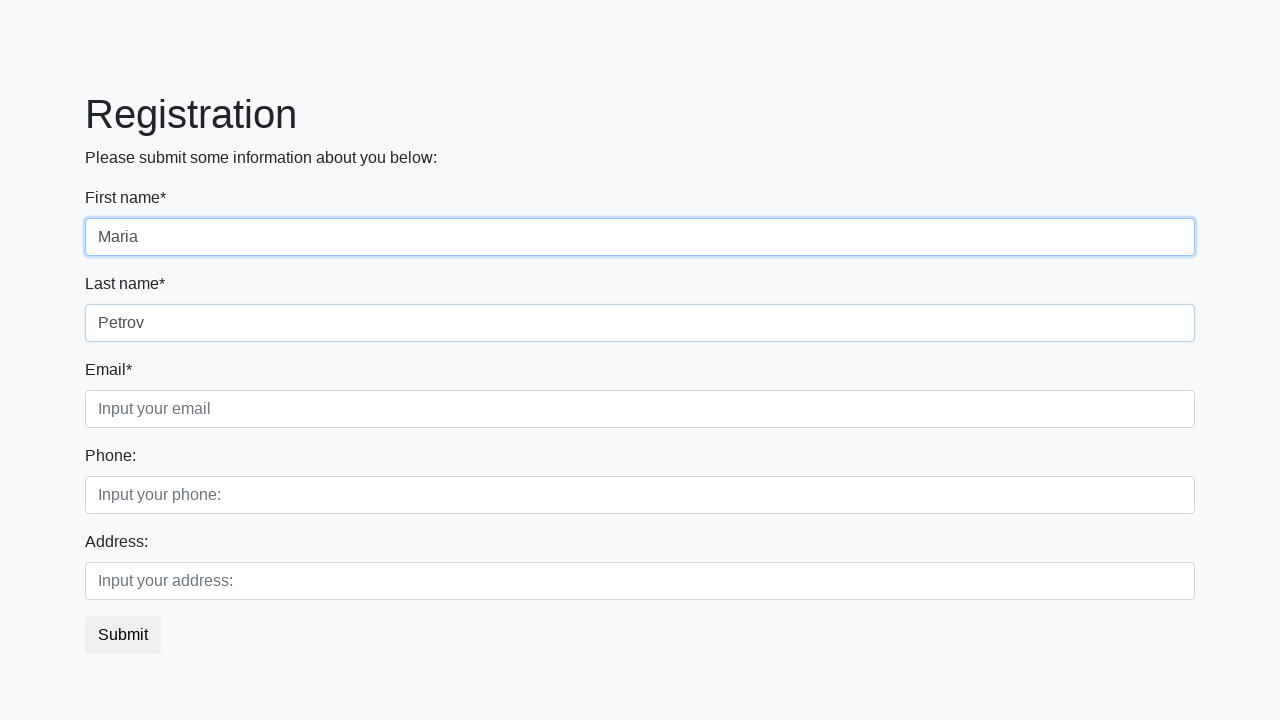

Filled email field with 'maria.petrov@example.com' on input[placeholder="Input your email"]
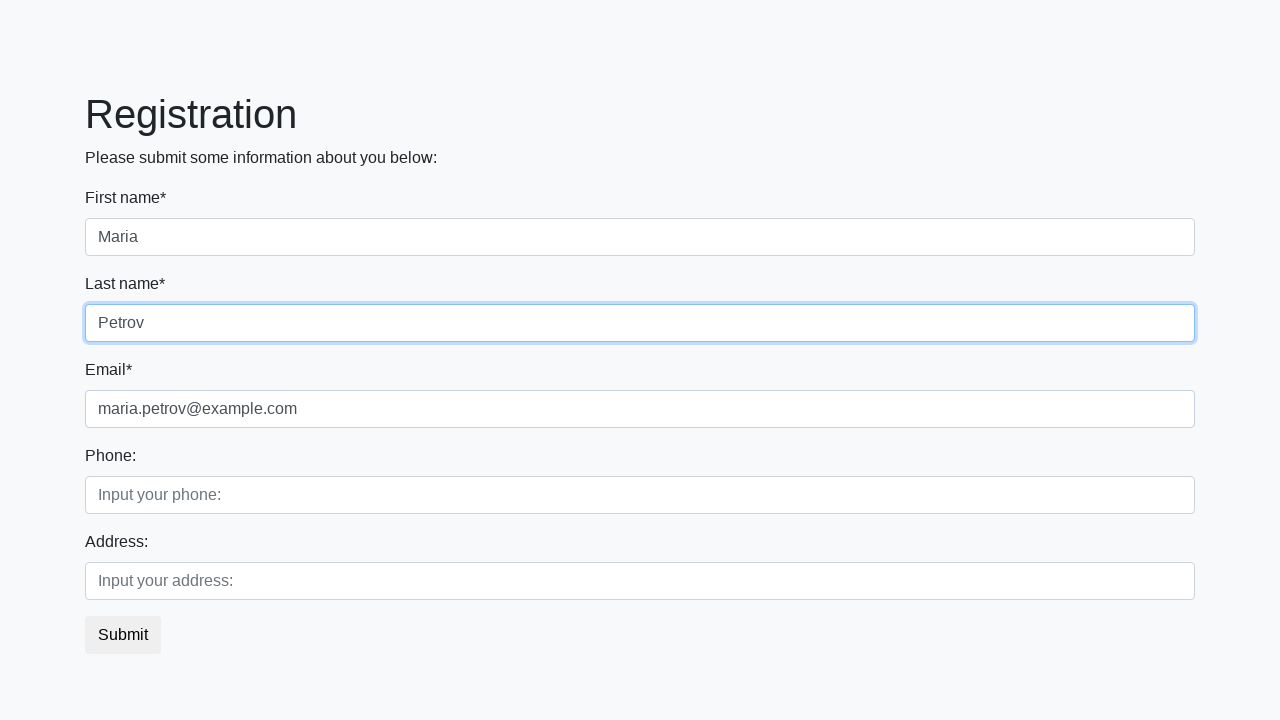

Clicked the submit button at (123, 635) on button.btn
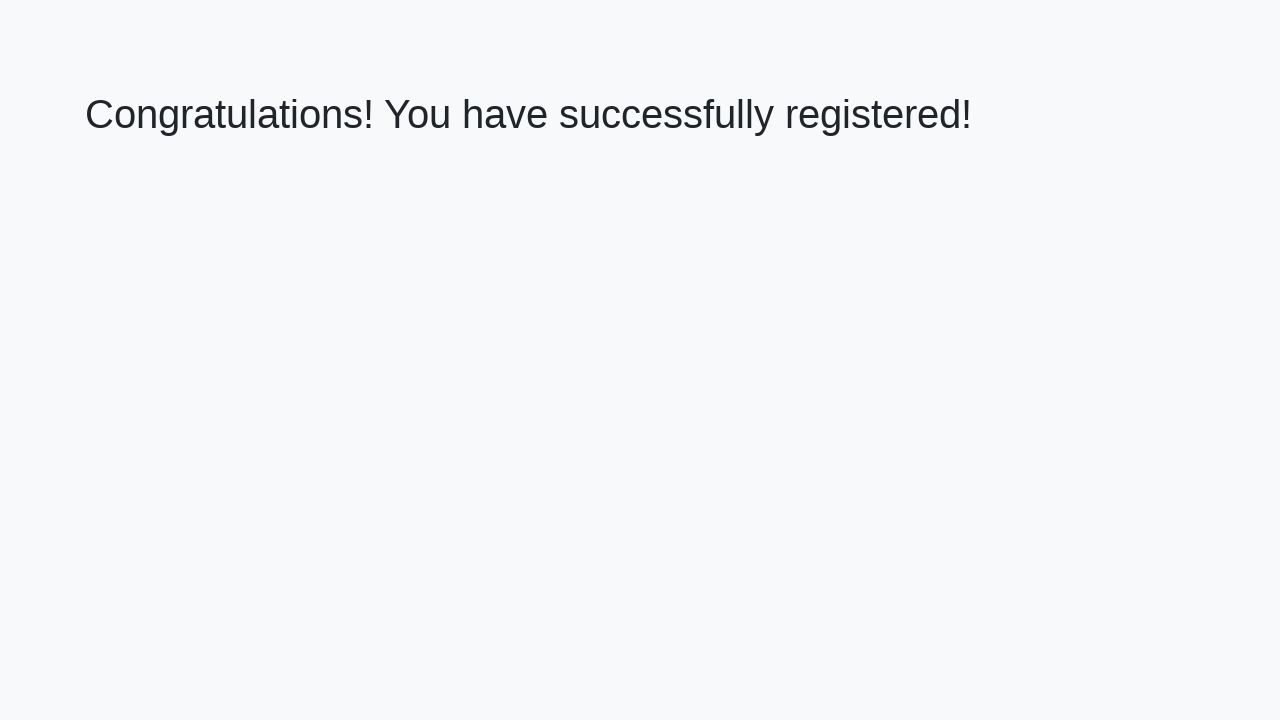

Success message header loaded
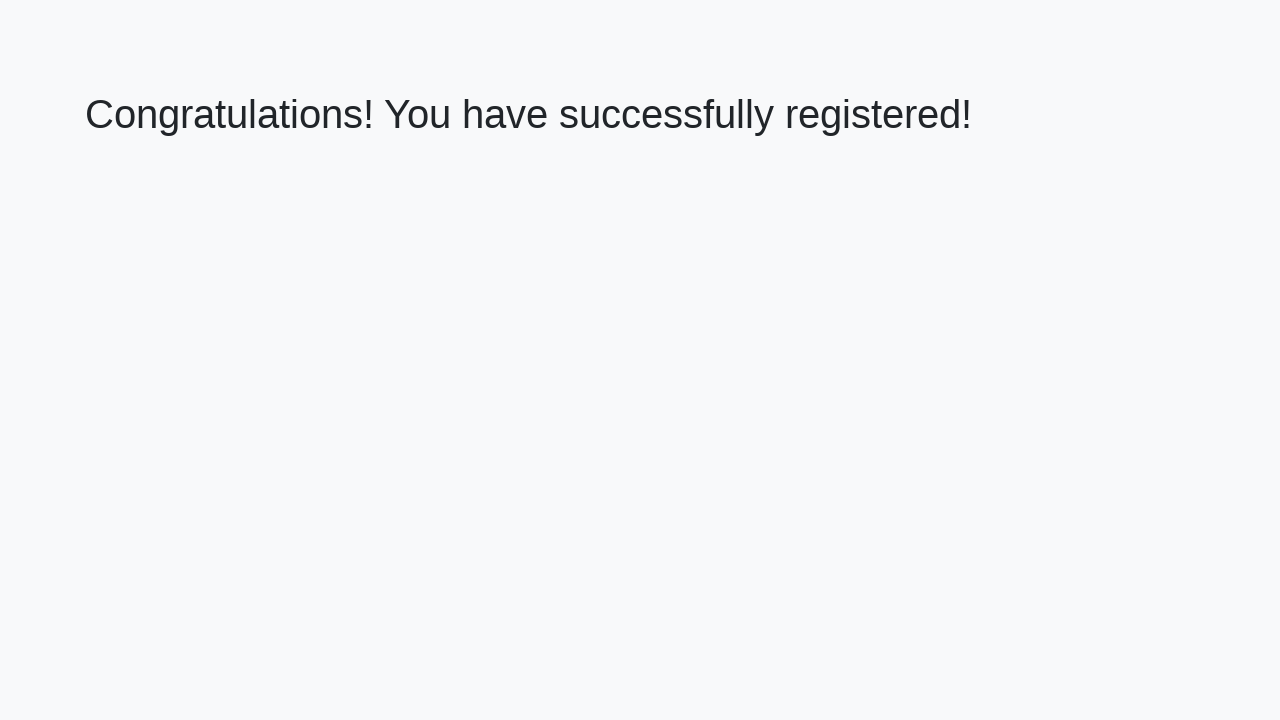

Extracted success message text
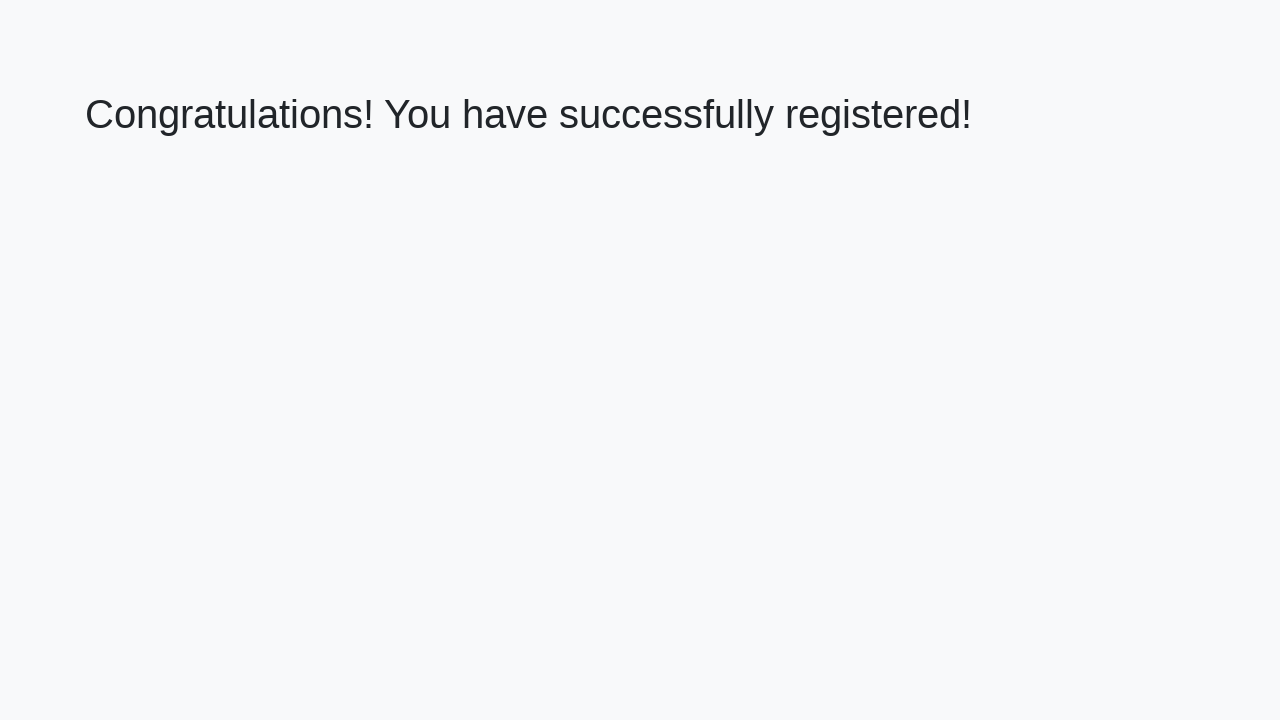

Verified success message: 'Congratulations! You have successfully registered!'
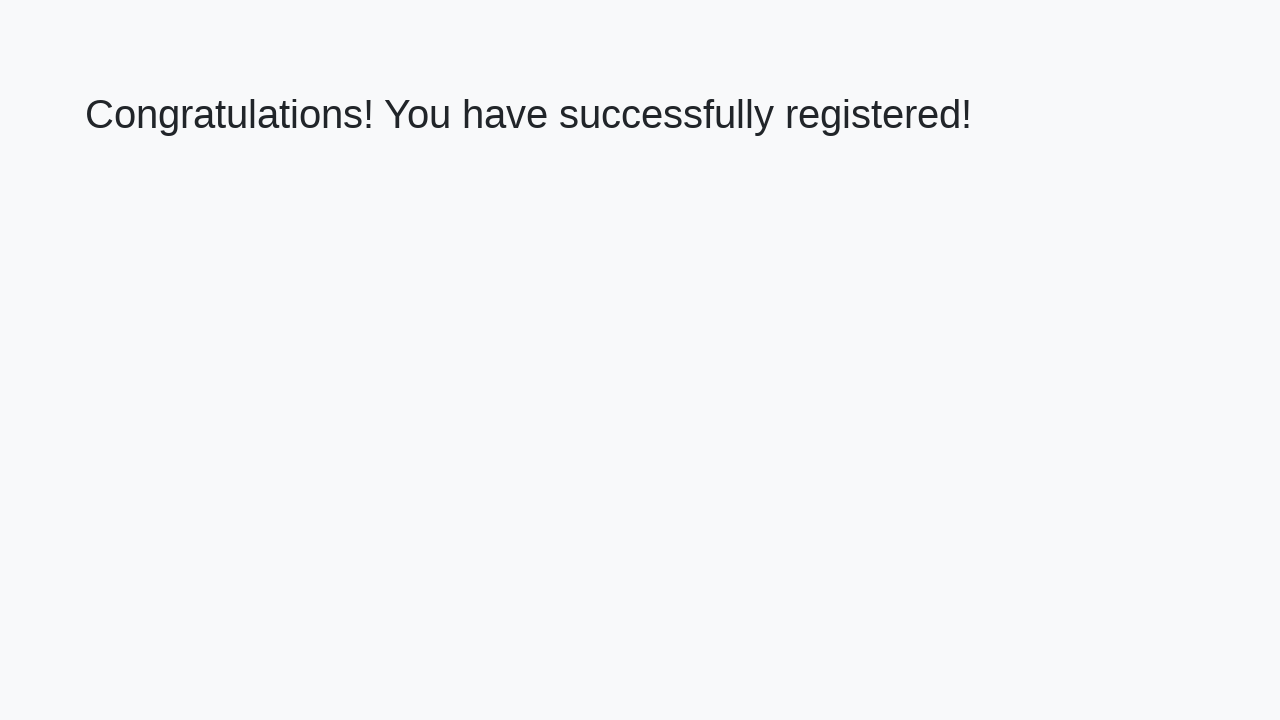

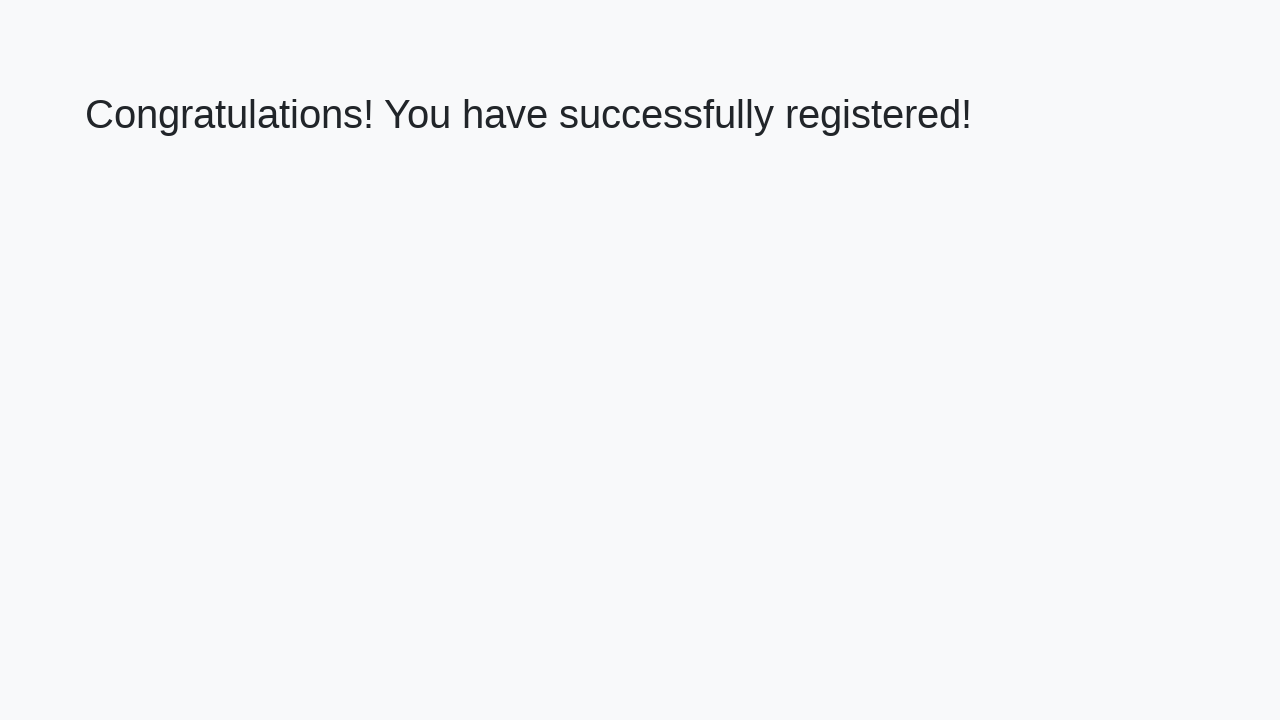